Tests scrolling functionality by navigating to EaseMyTrip website and scrolling to the bottom of the page using JavaScript execution.

Starting URL: https://www.easemytrip.com/

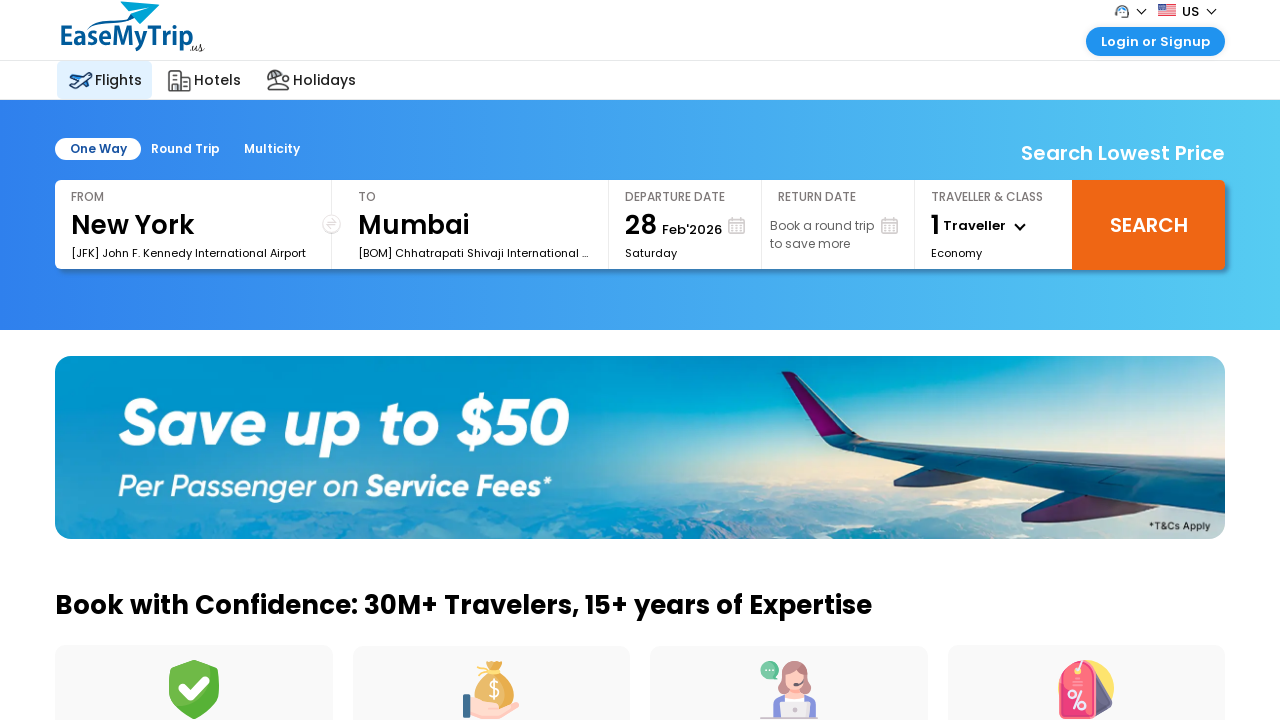

Navigated to EaseMyTrip website
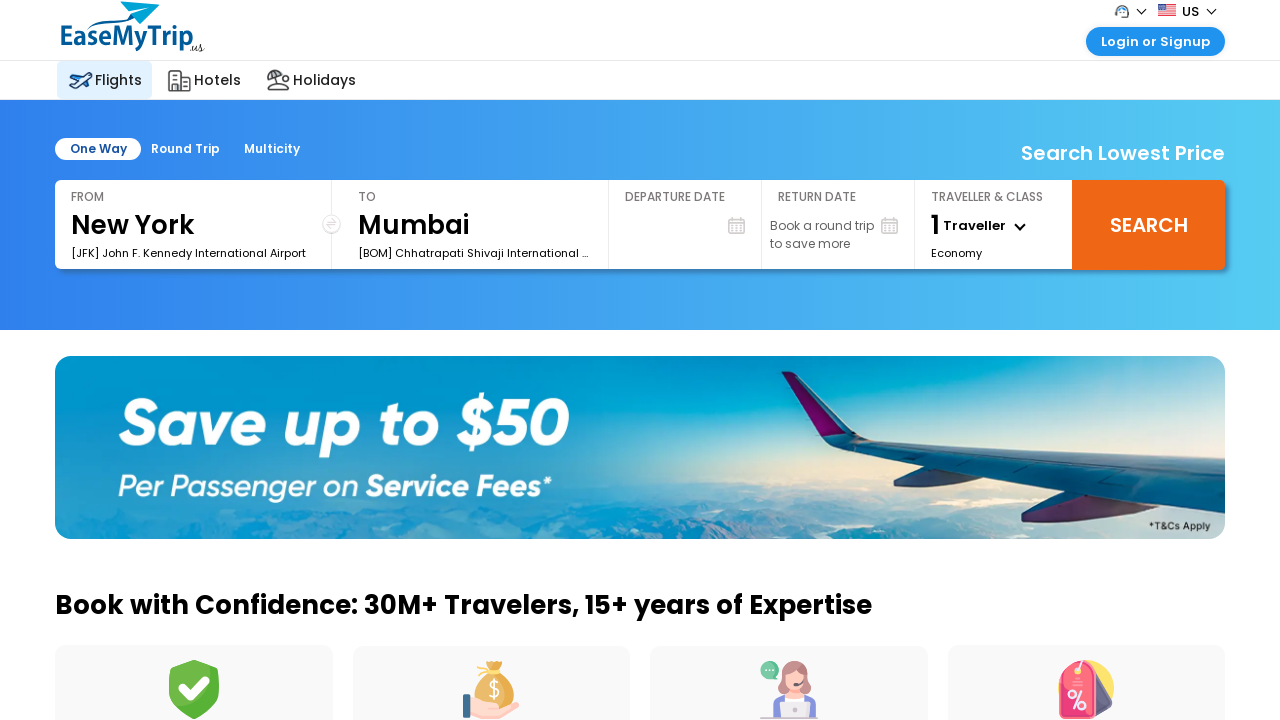

Scrolled to the bottom of the page using JavaScript
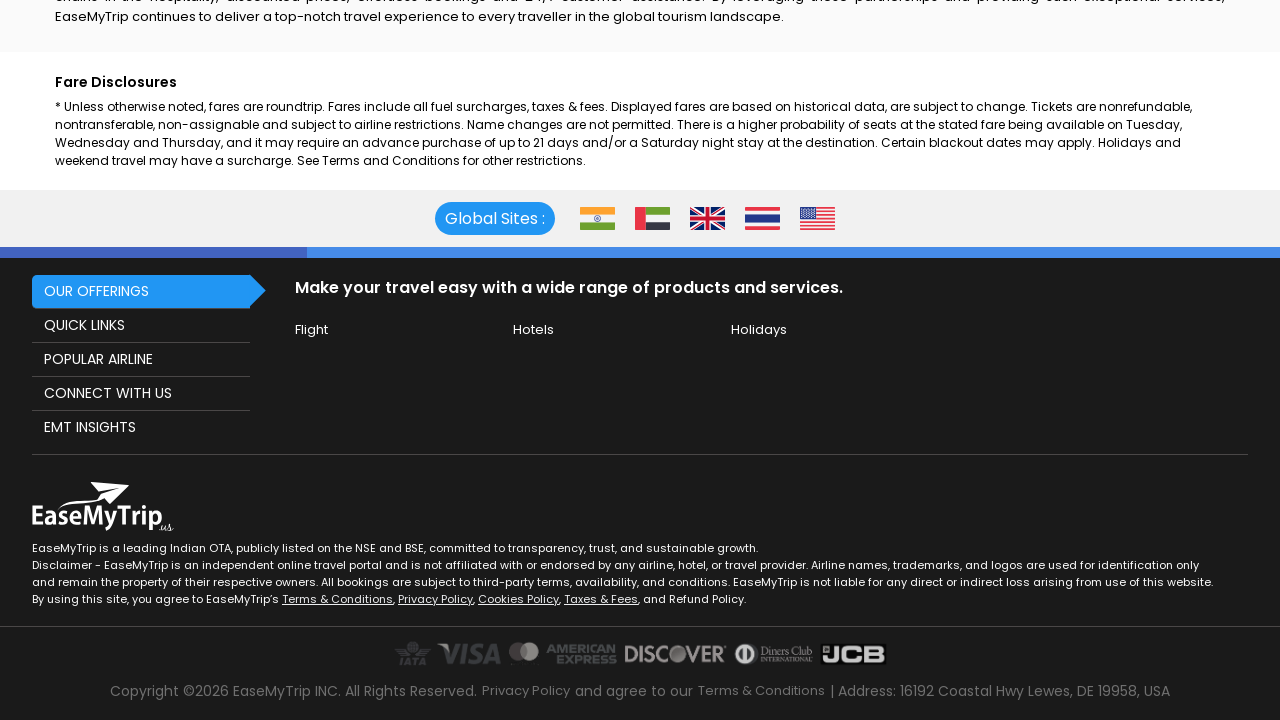

Waited 2 seconds for page to settle after scrolling
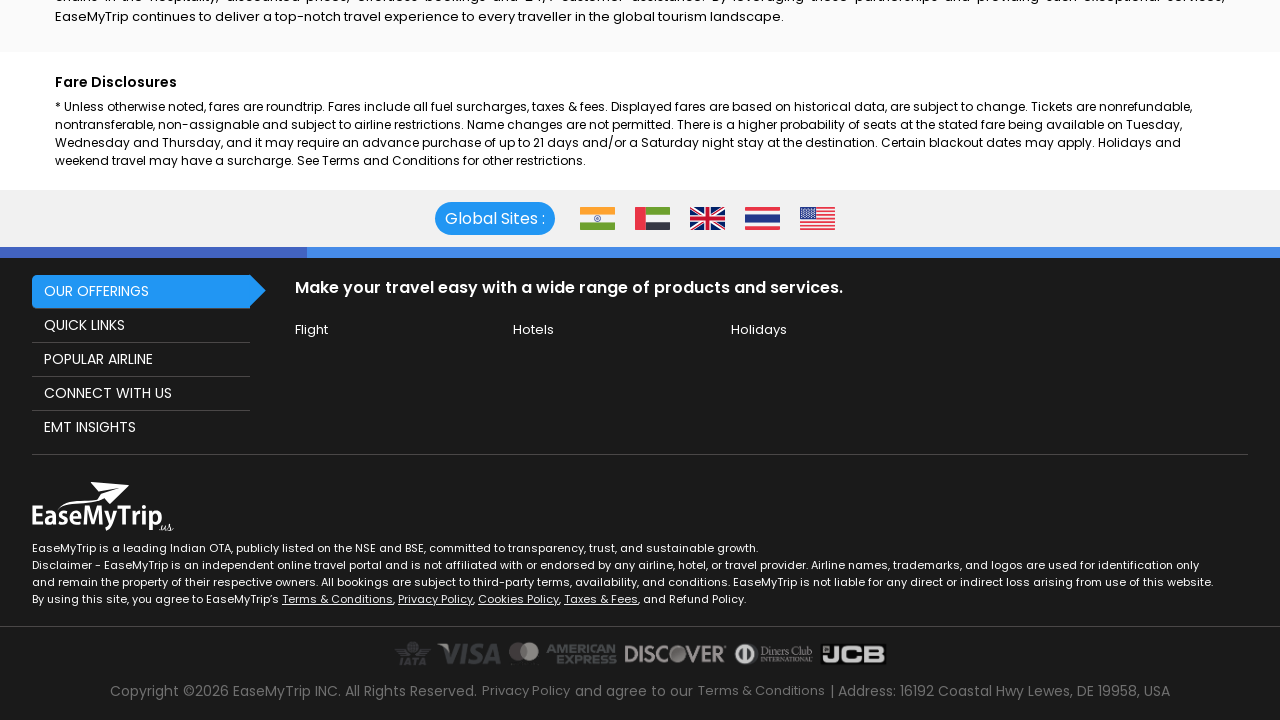

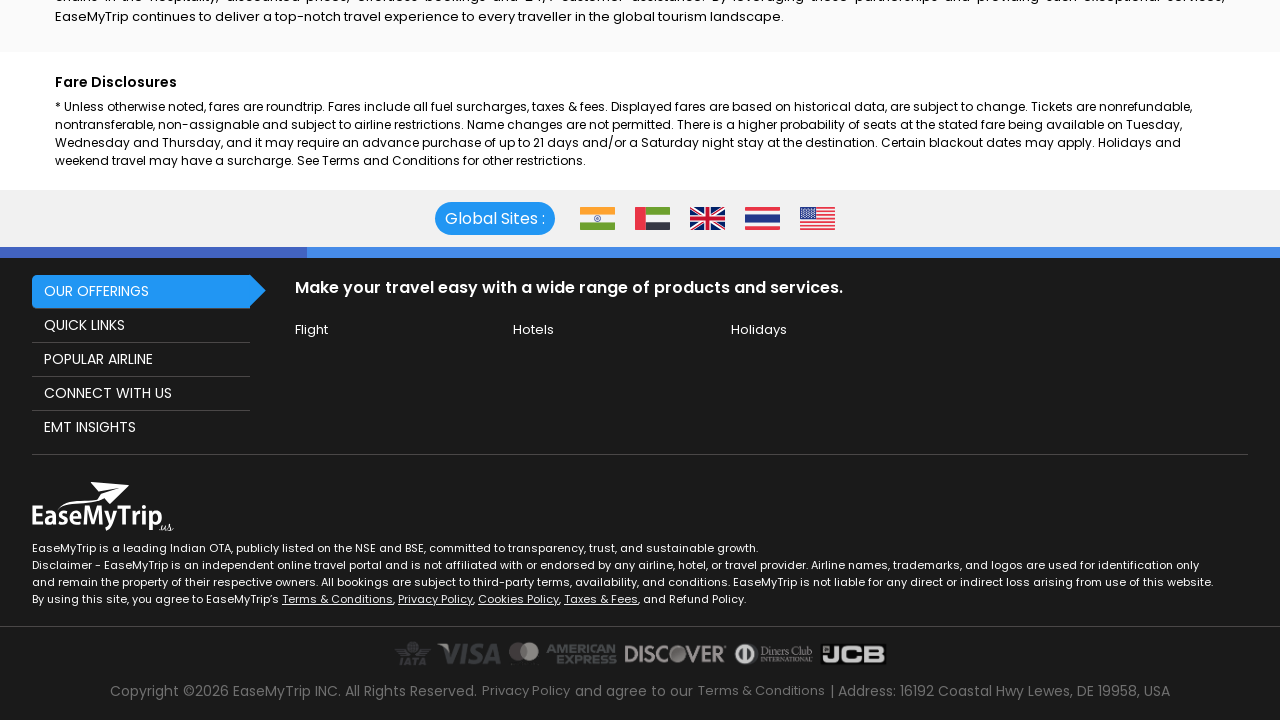